Tests dropdown selection functionality by selecting an option by its visible text label from a select menu

Starting URL: https://demoqa.com/select-menu

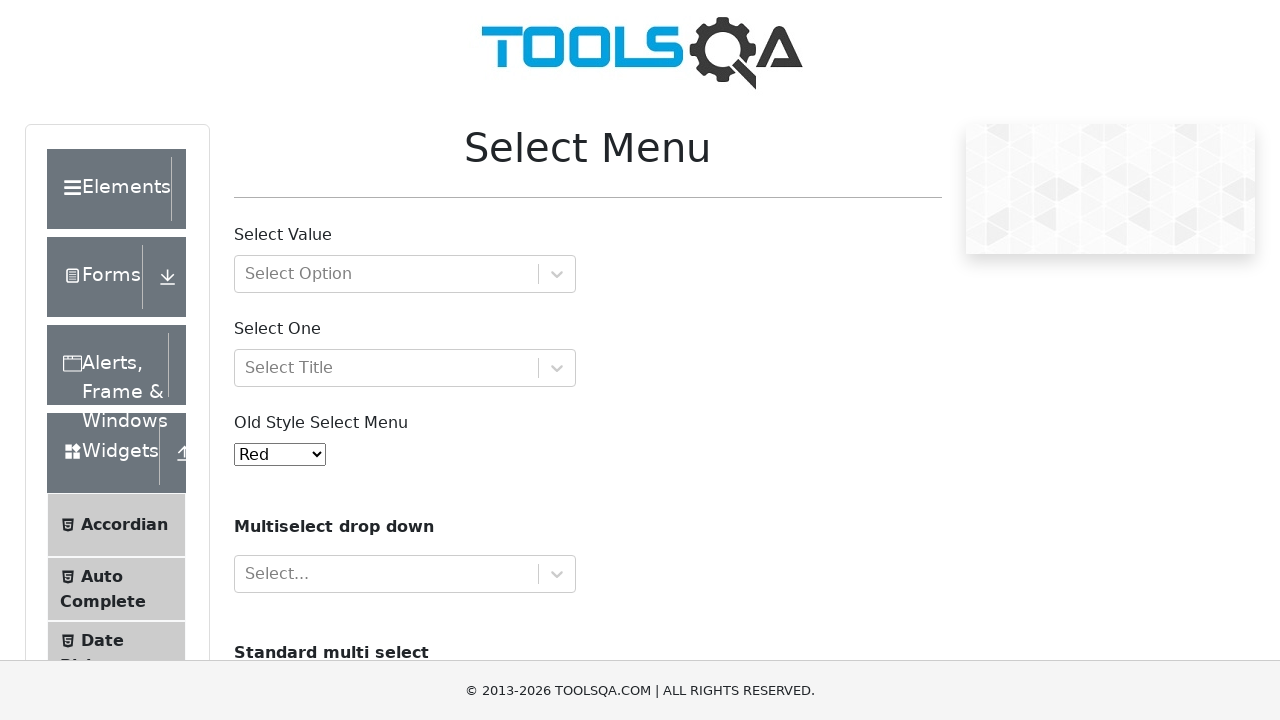

Selected 'White' option from the old select menu dropdown by visible text on #oldSelectMenu
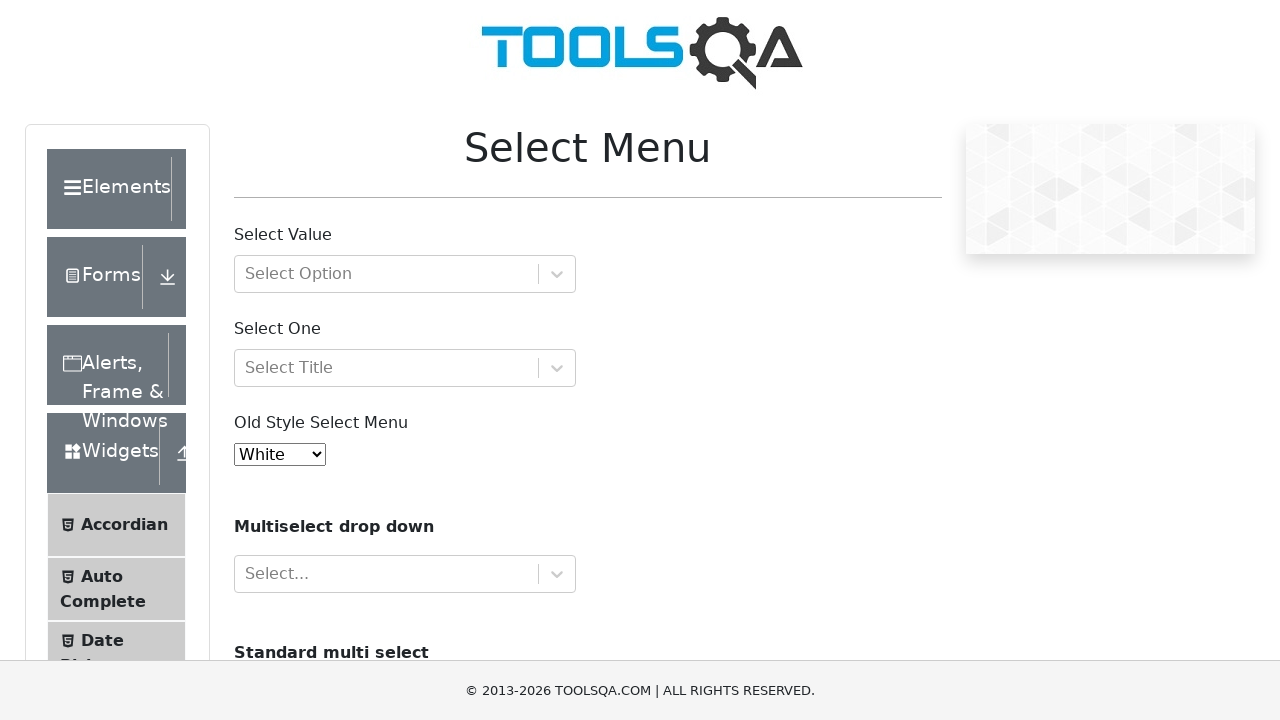

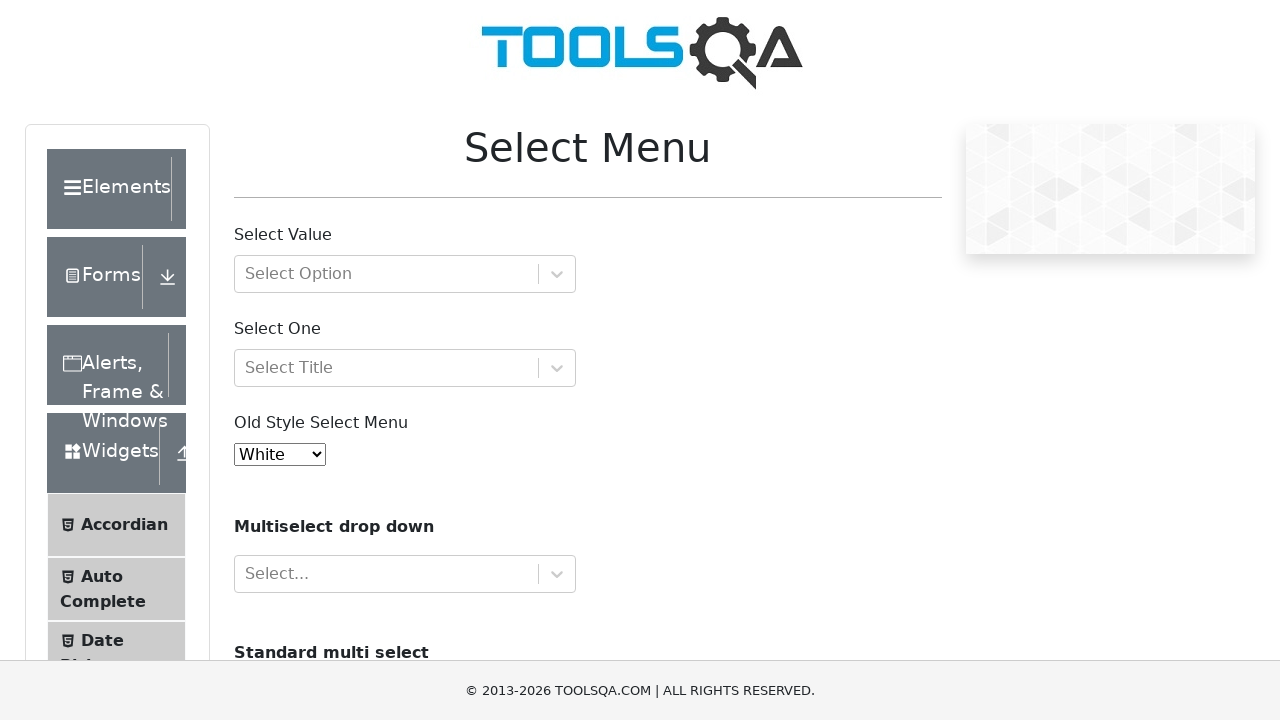